Tests an e-commerce checkout flow by adding vegetables to cart, proceeding to checkout, and applying a promo code

Starting URL: https://rahulshettyacademy.com/seleniumPractise/#/

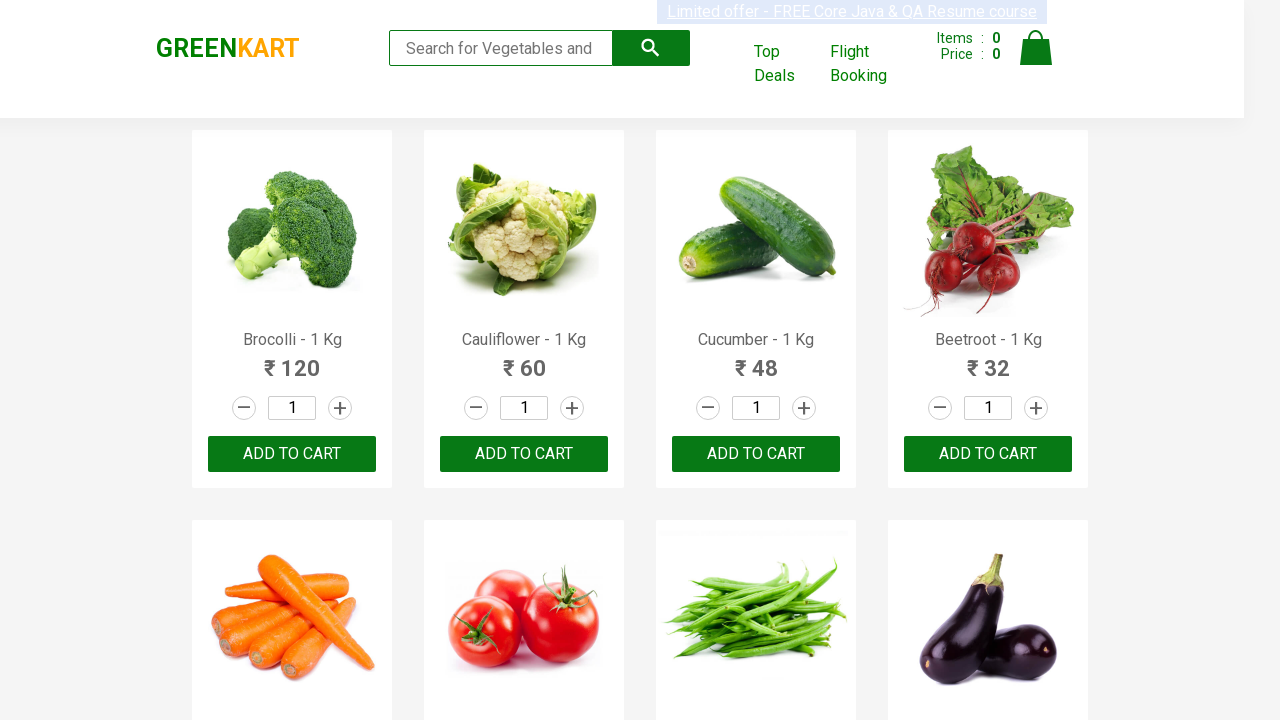

Waited for product list to load
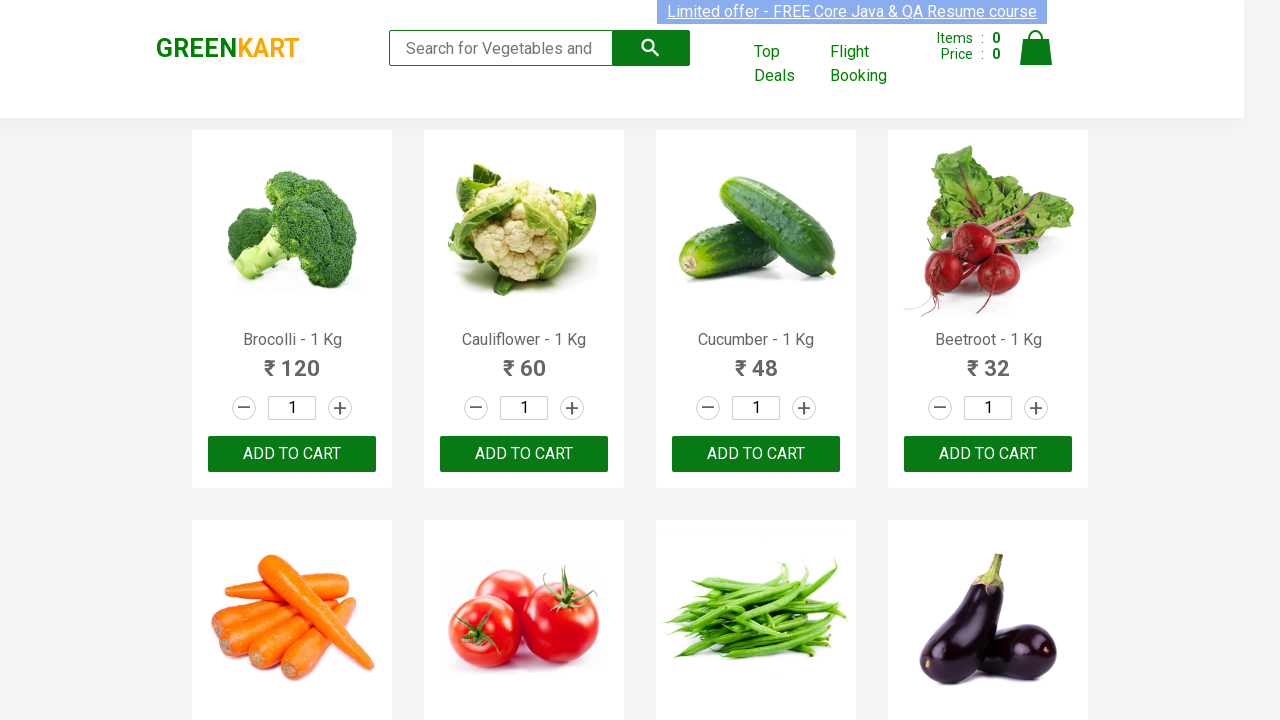

Retrieved all product names from the page
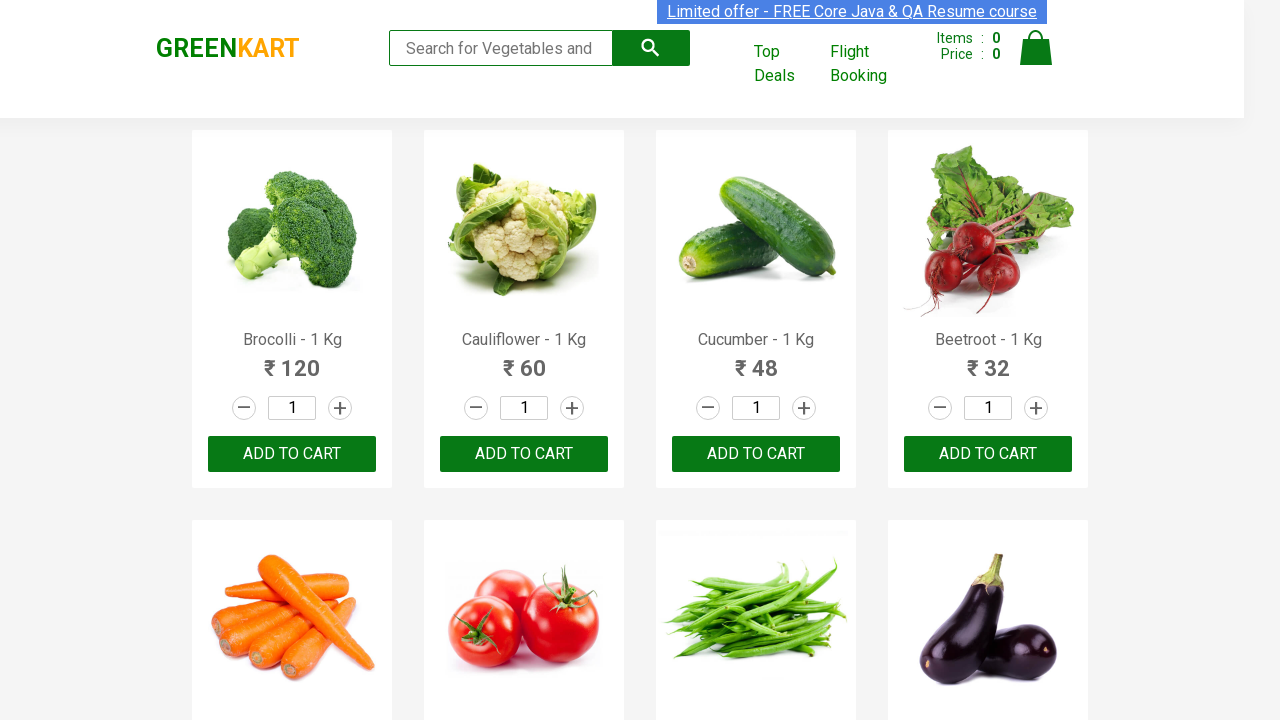

Added Tomato to cart at (524, 360) on div.product-action >> nth=5
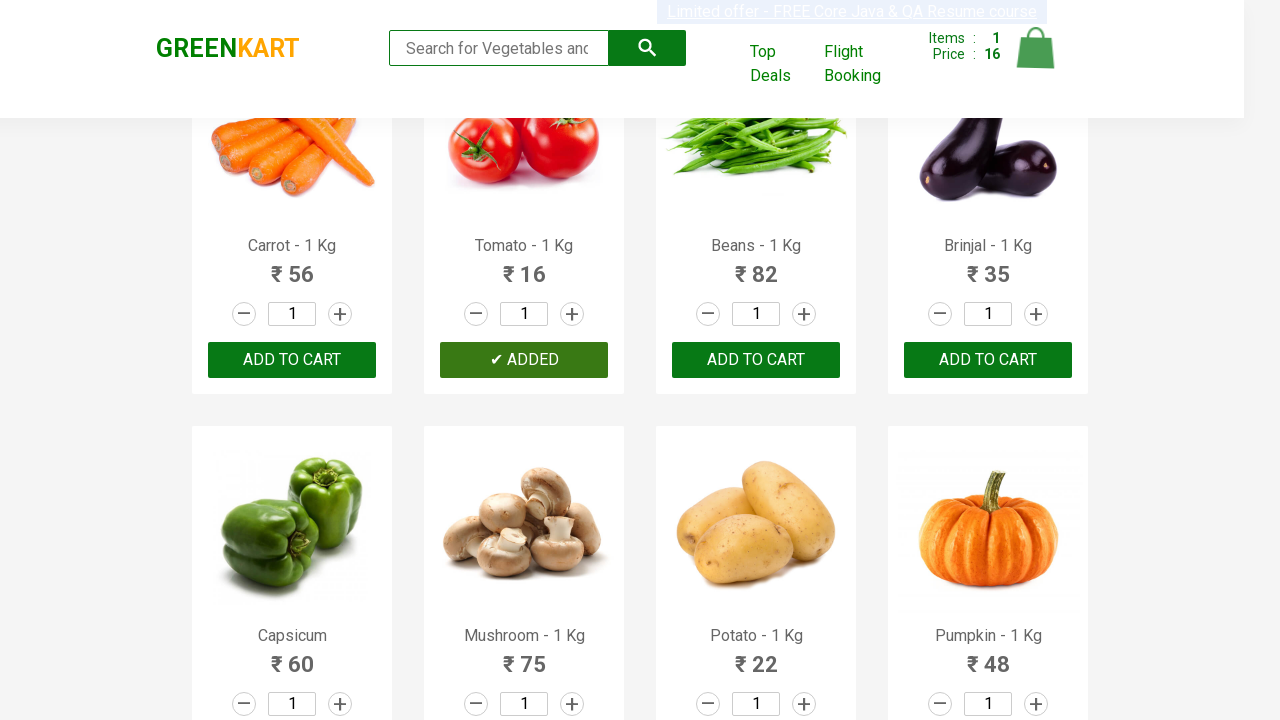

Added Beans to cart at (756, 360) on div.product-action >> nth=6
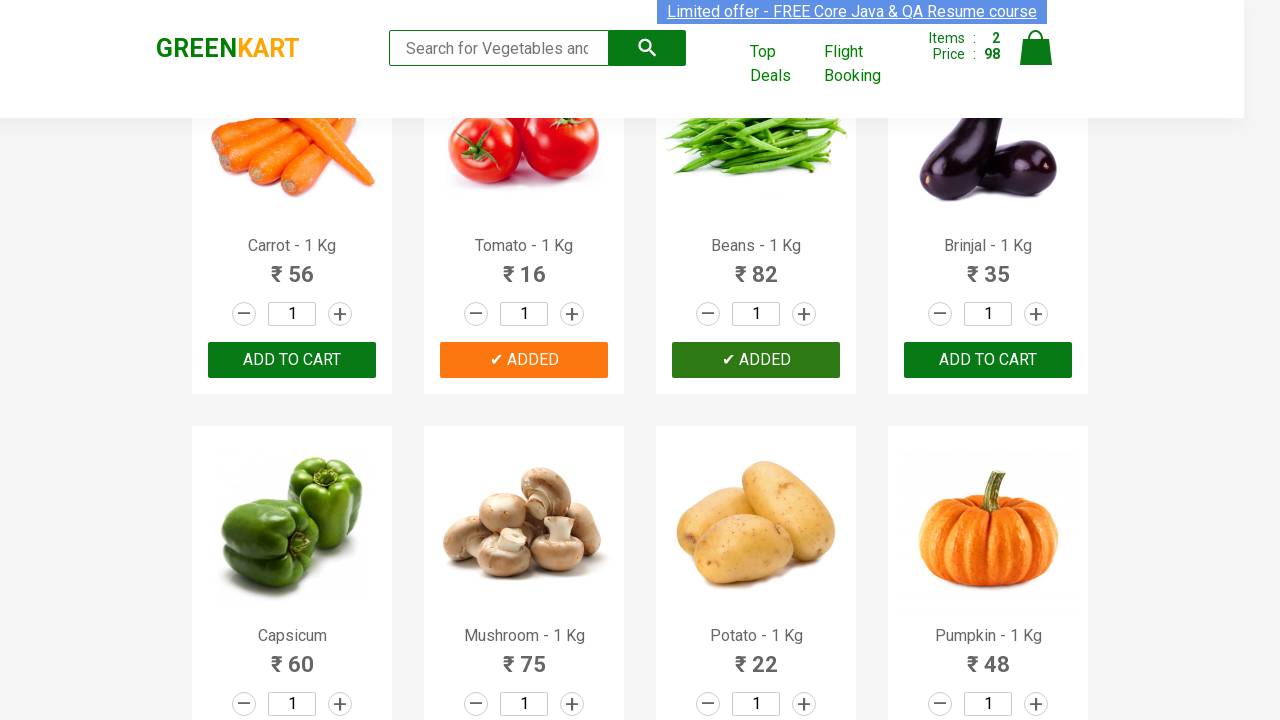

Clicked on cart icon to view shopping cart at (1036, 48) on img[alt='Cart']
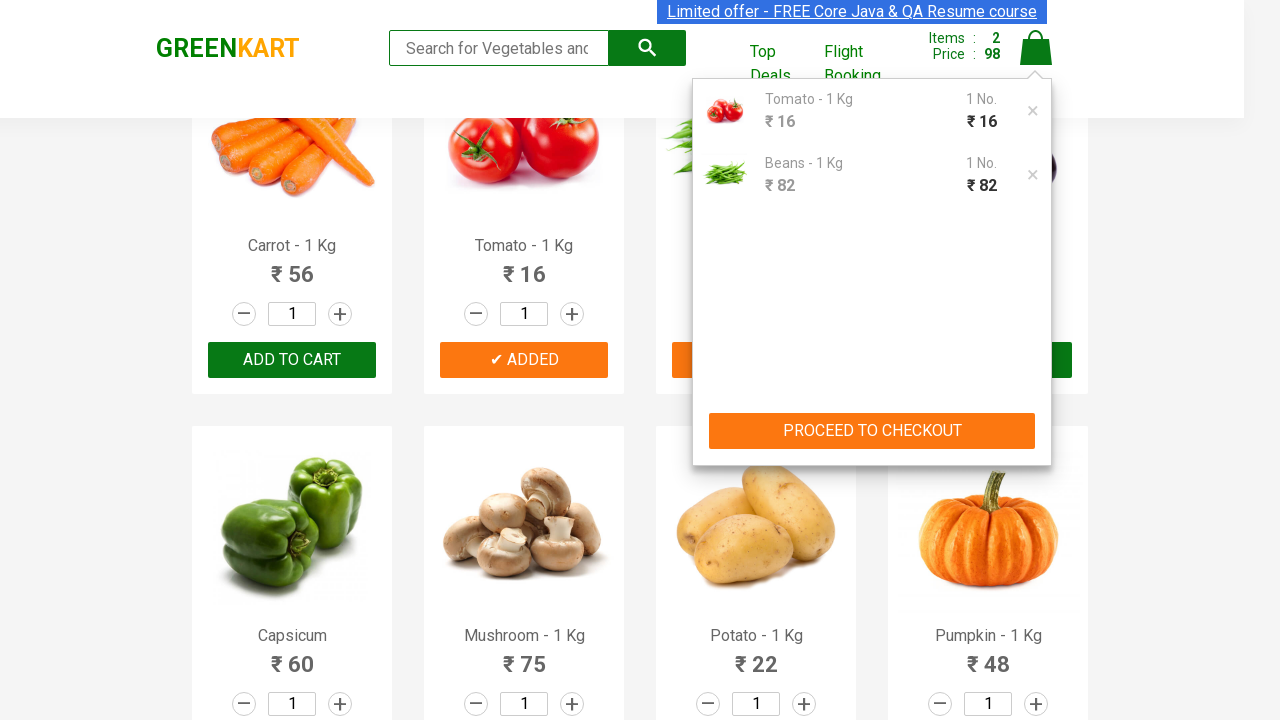

Clicked PROCEED TO CHECKOUT button at (872, 431) on button:has-text('PROCEED TO CHECKOUT')
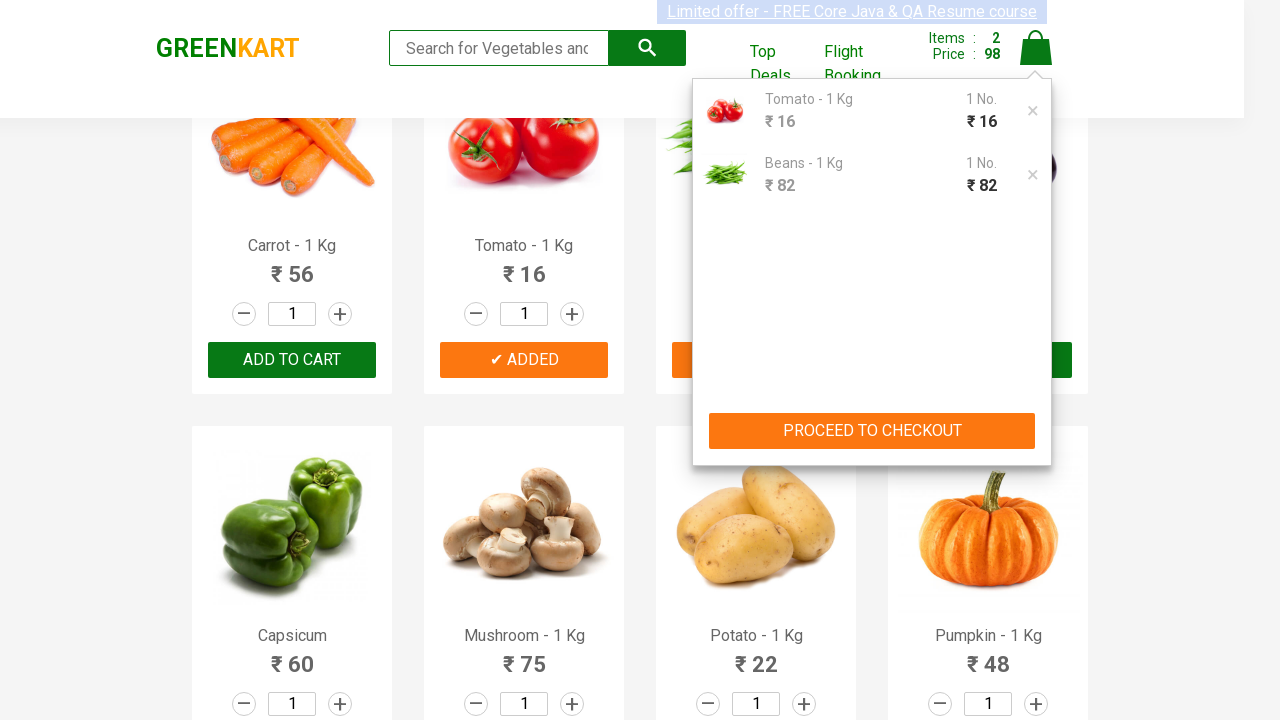

Waited for promo code input field to appear
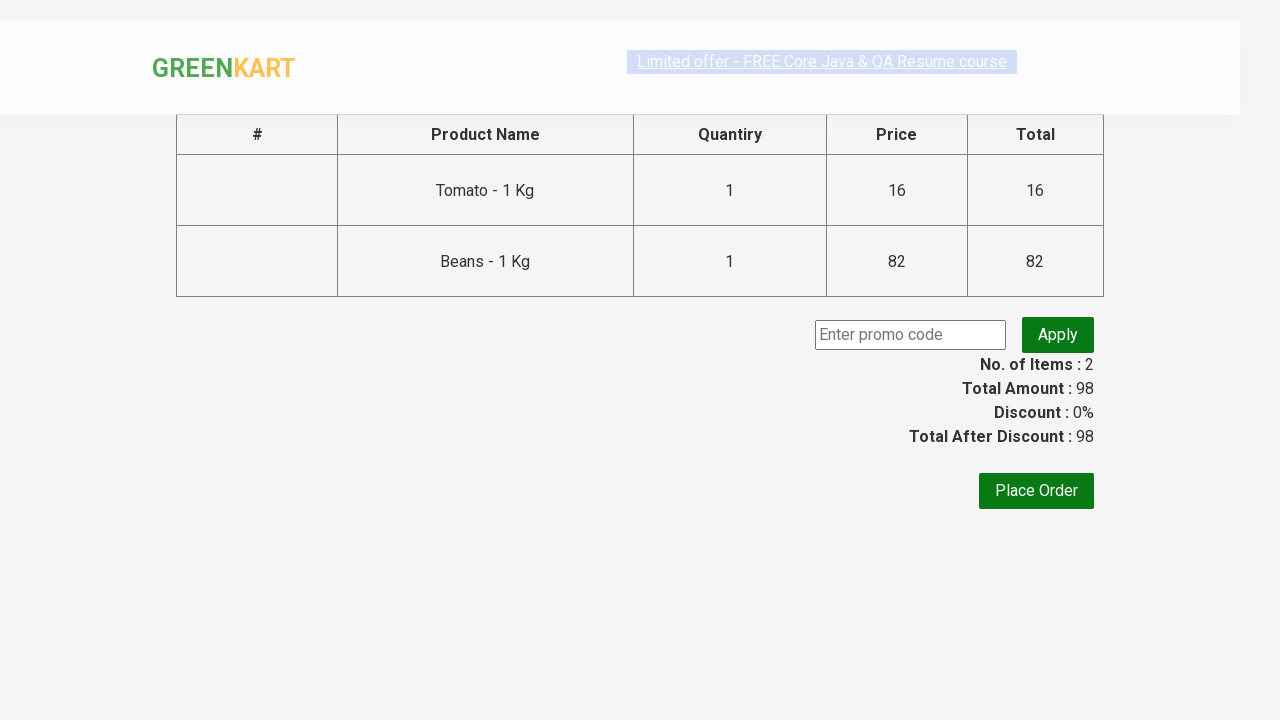

Entered promo code 'rahulshettyacademy' on input.promoCode
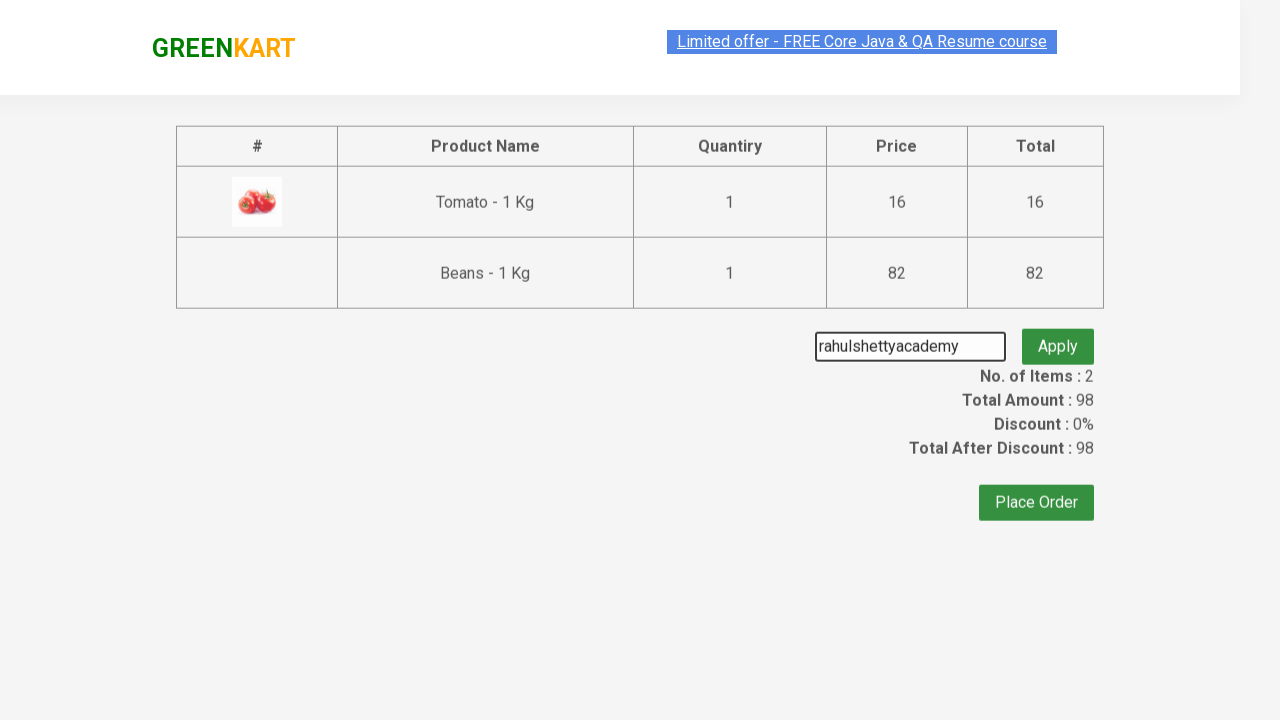

Clicked Apply button to apply promo code at (1058, 335) on button.promoBtn
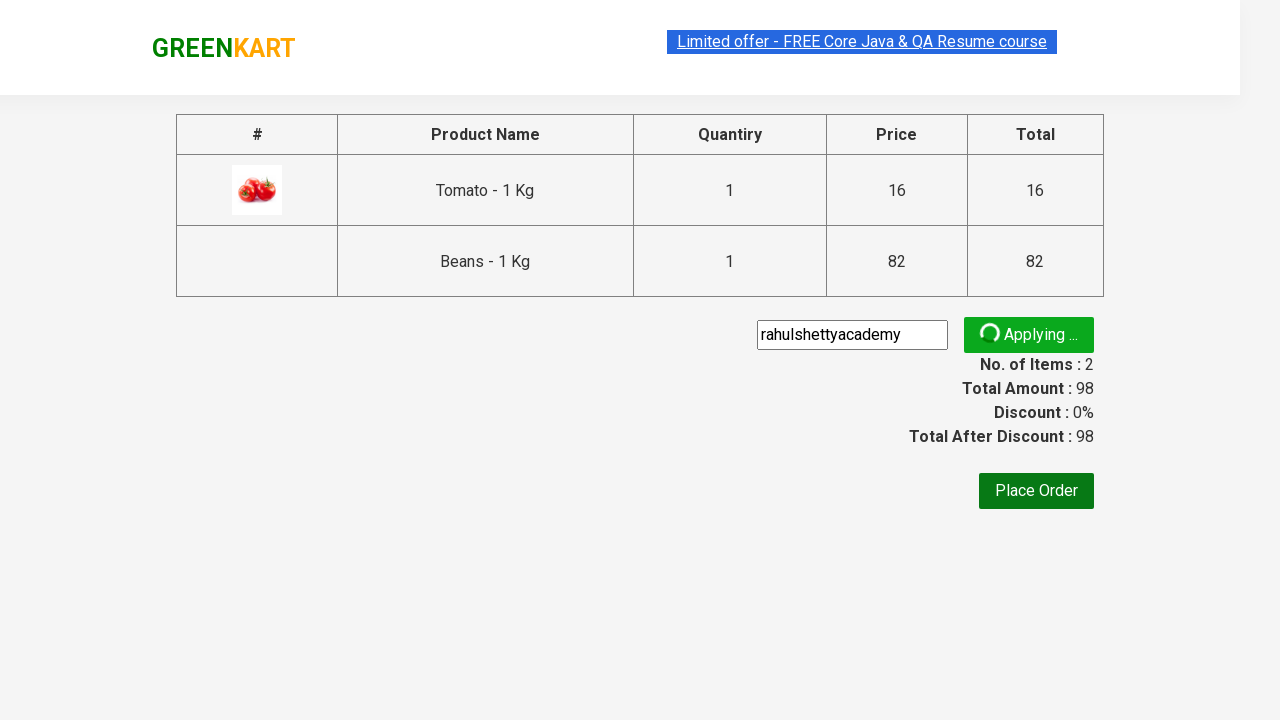

Promo code applied successfully, message displayed
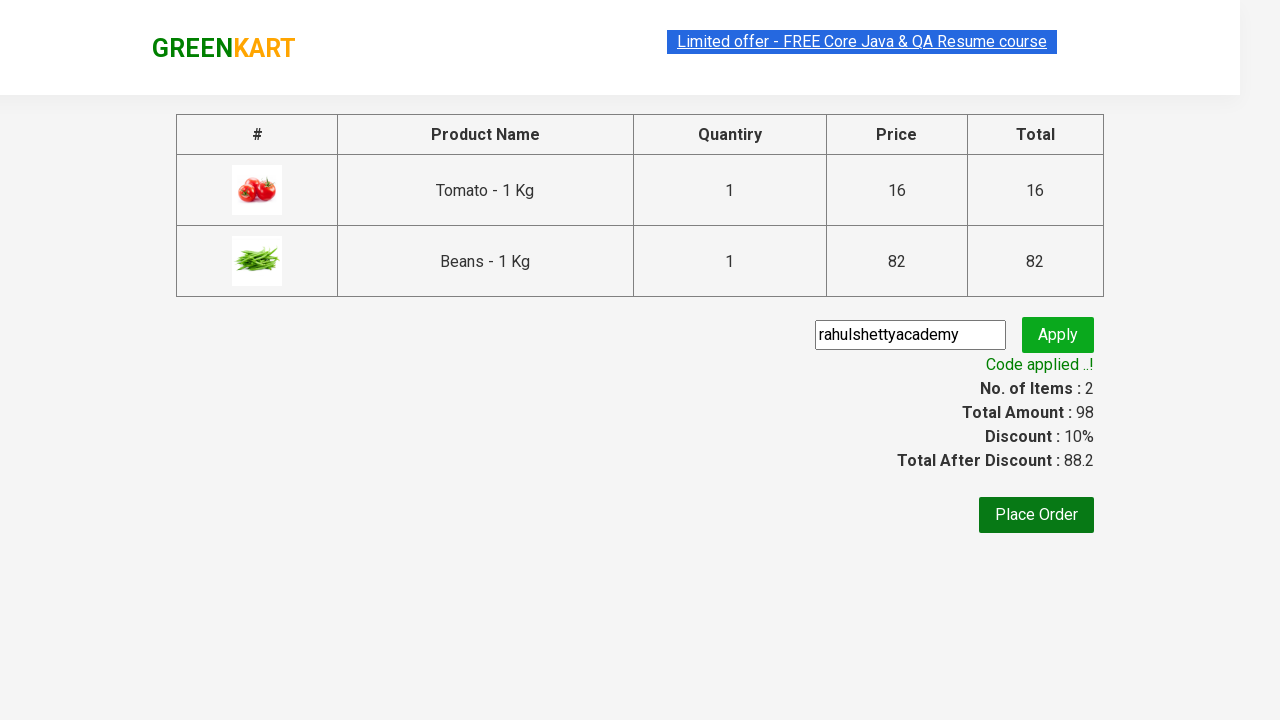

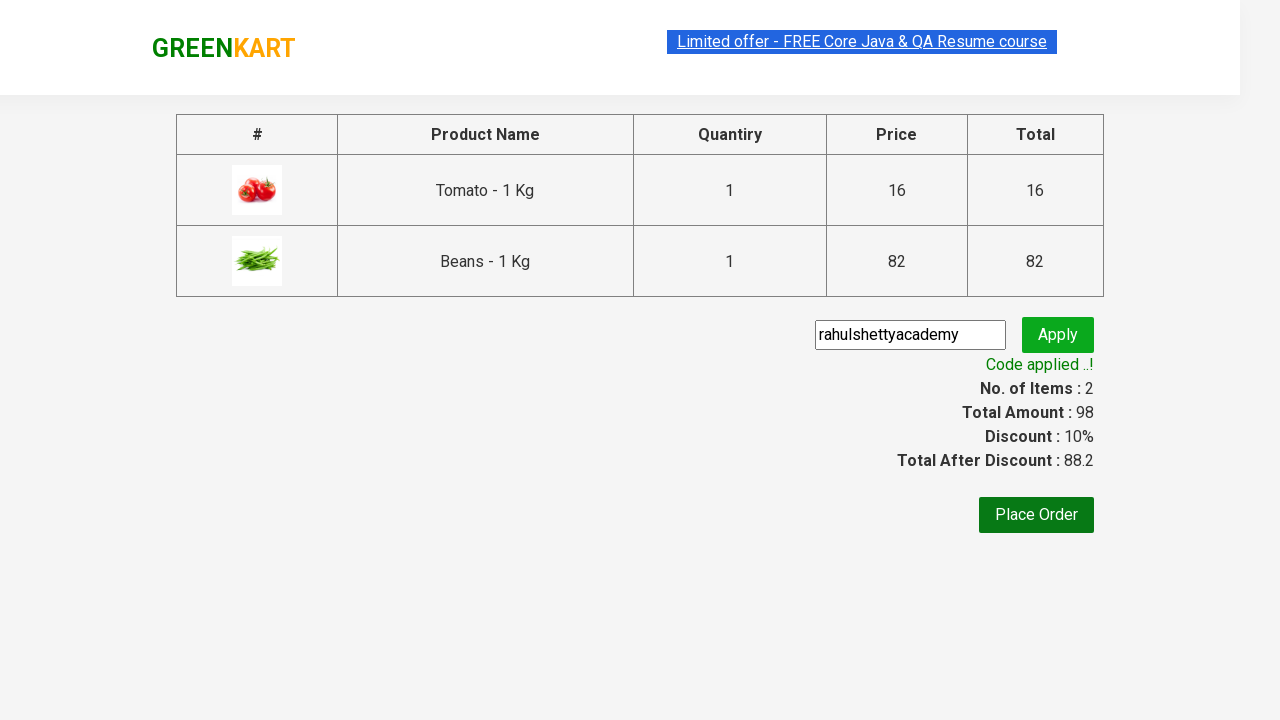